Tests calendar date picker by directly filling a date value into the birthday input field

Starting URL: https://www.lambdatest.com/selenium-playground/bootstrap-date-picker-demo

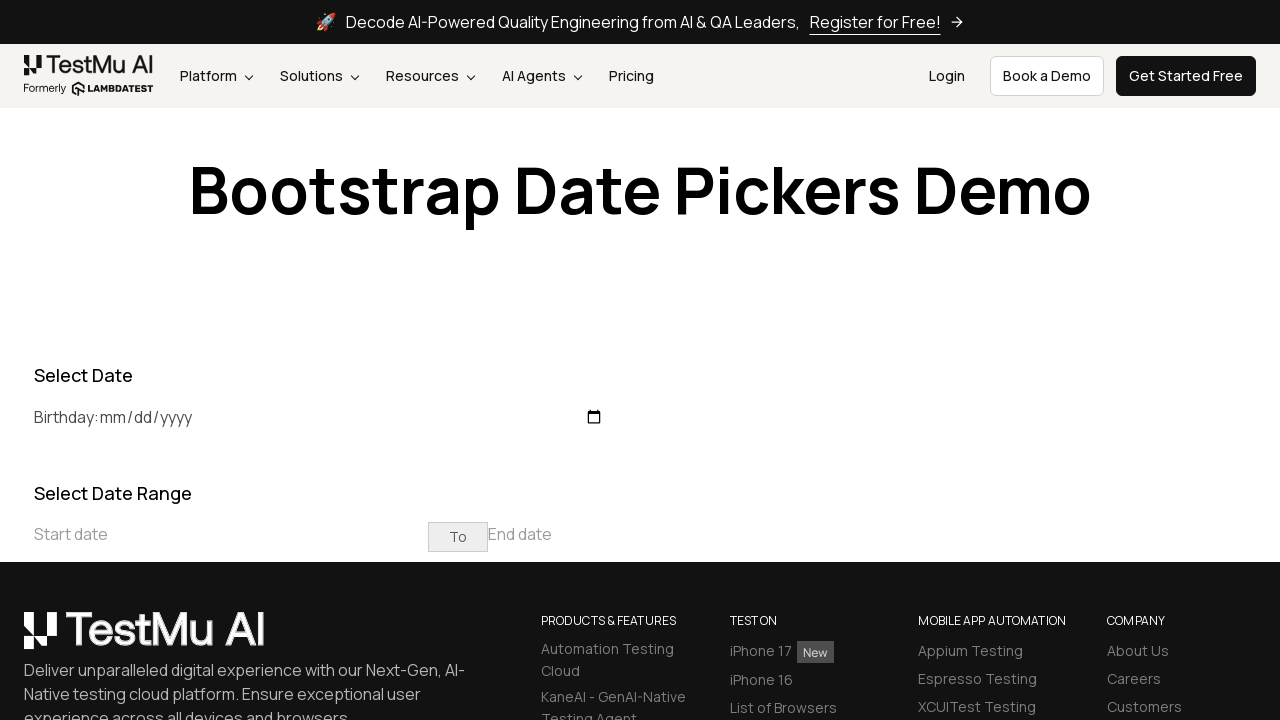

Filled birthday input field with date 2022-11-15 on #birthday
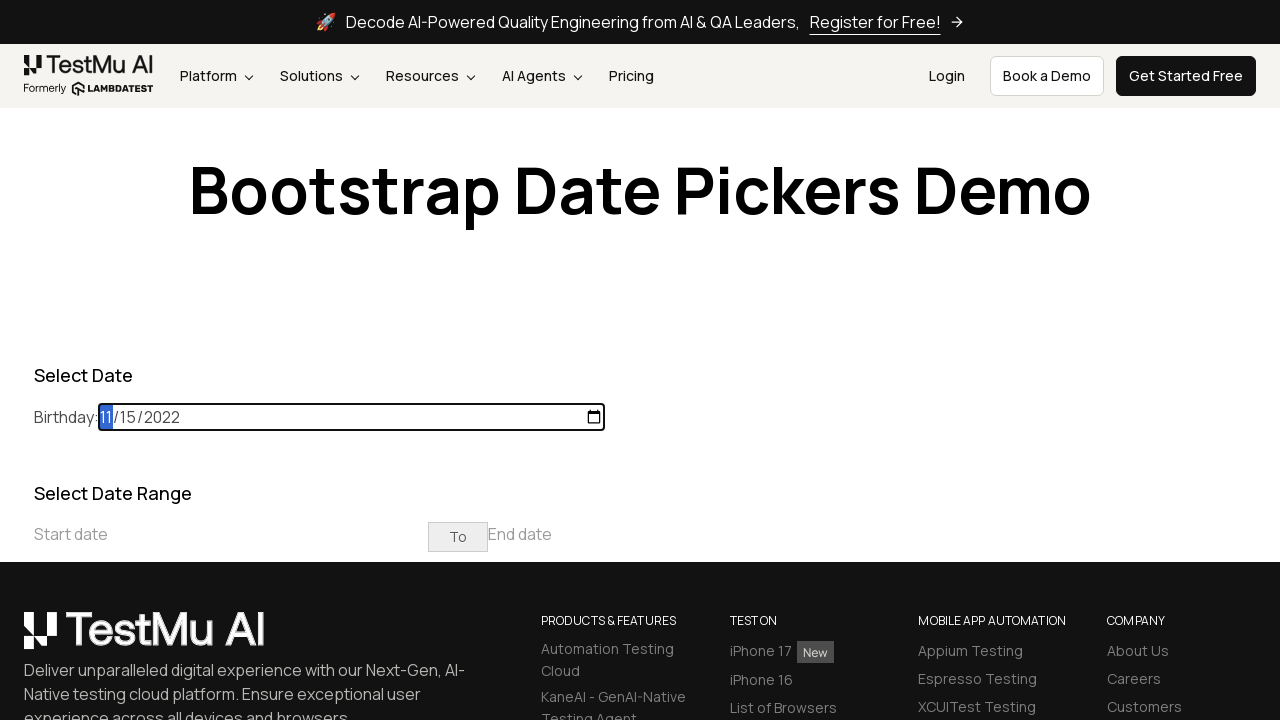

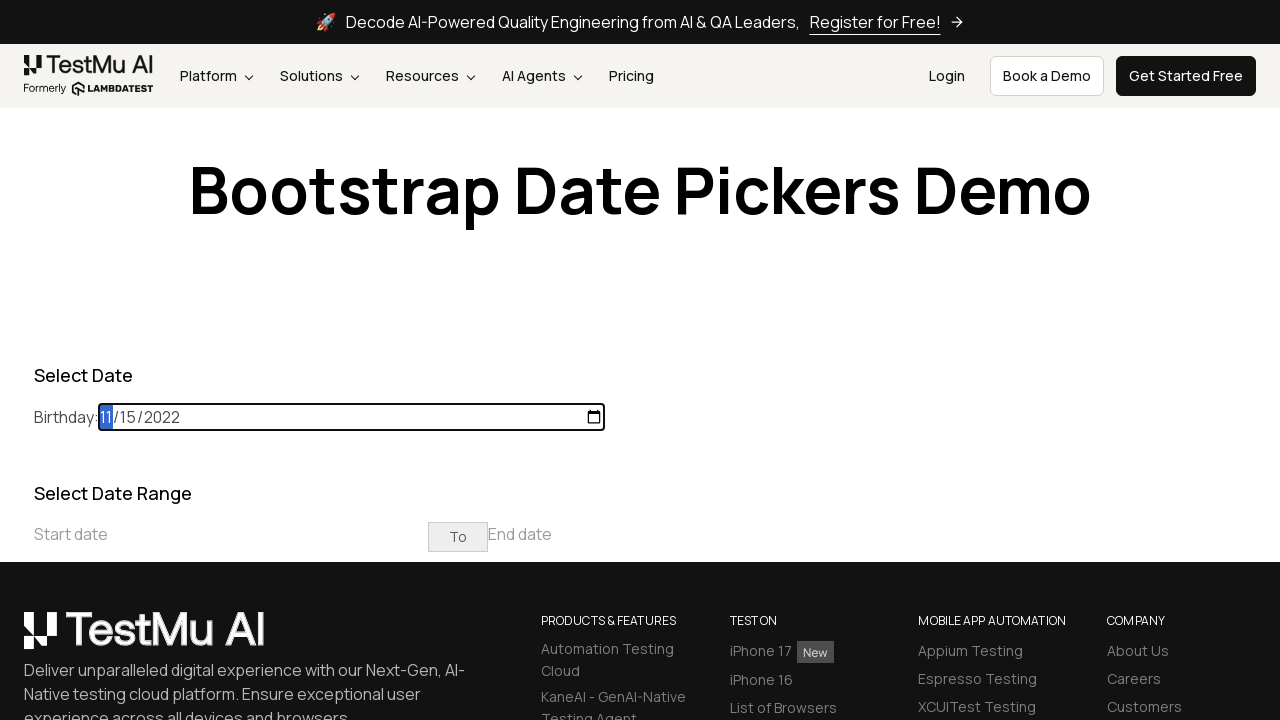